Tests the Add/Remove Elements page on HeroKuapp by clicking the Add Element button and verifying that a Delete button appears

Starting URL: http://the-internet.herokuapp.com/add_remove_elements/

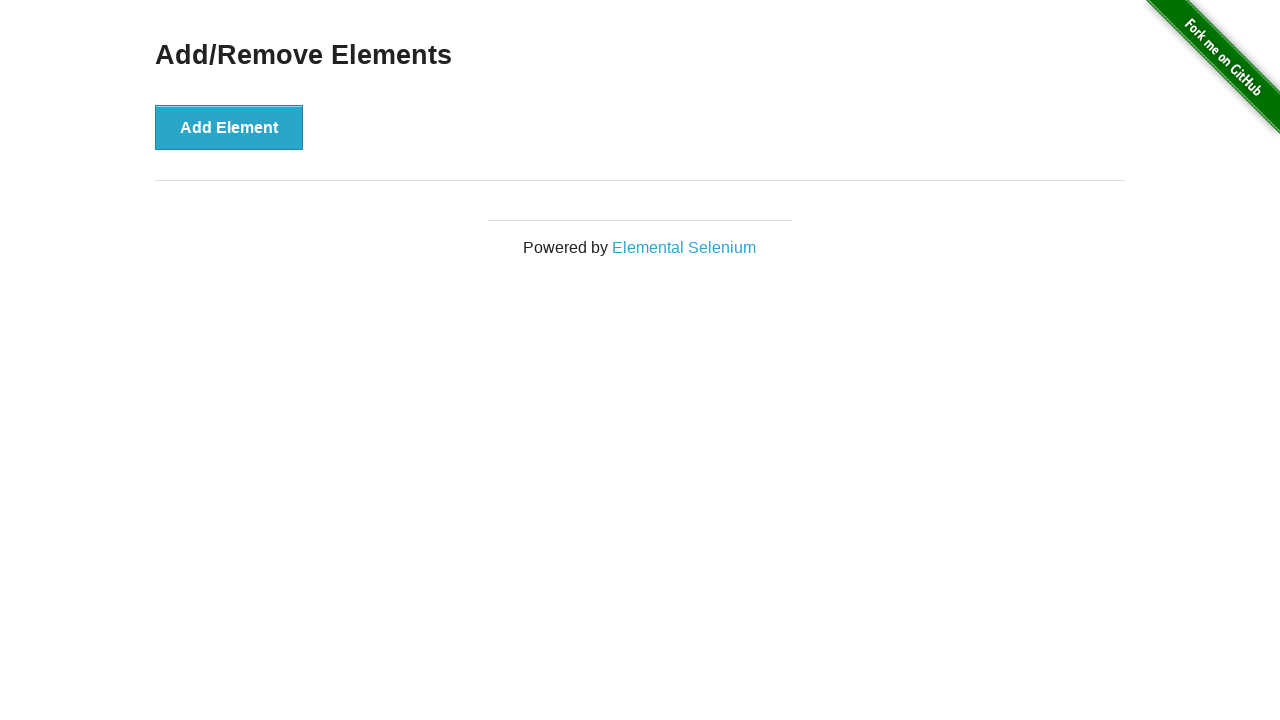

Clicked the Add Element button at (229, 127) on [onclick='addElement()']
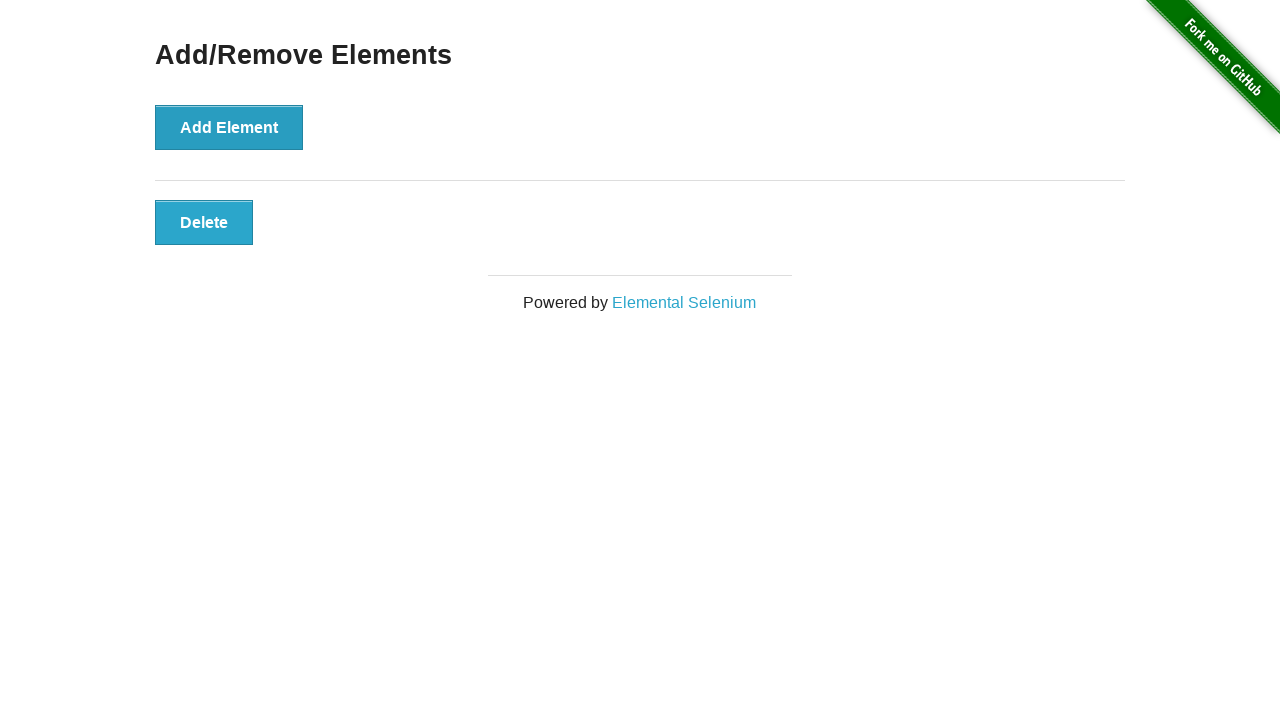

Delete button selector found and loaded
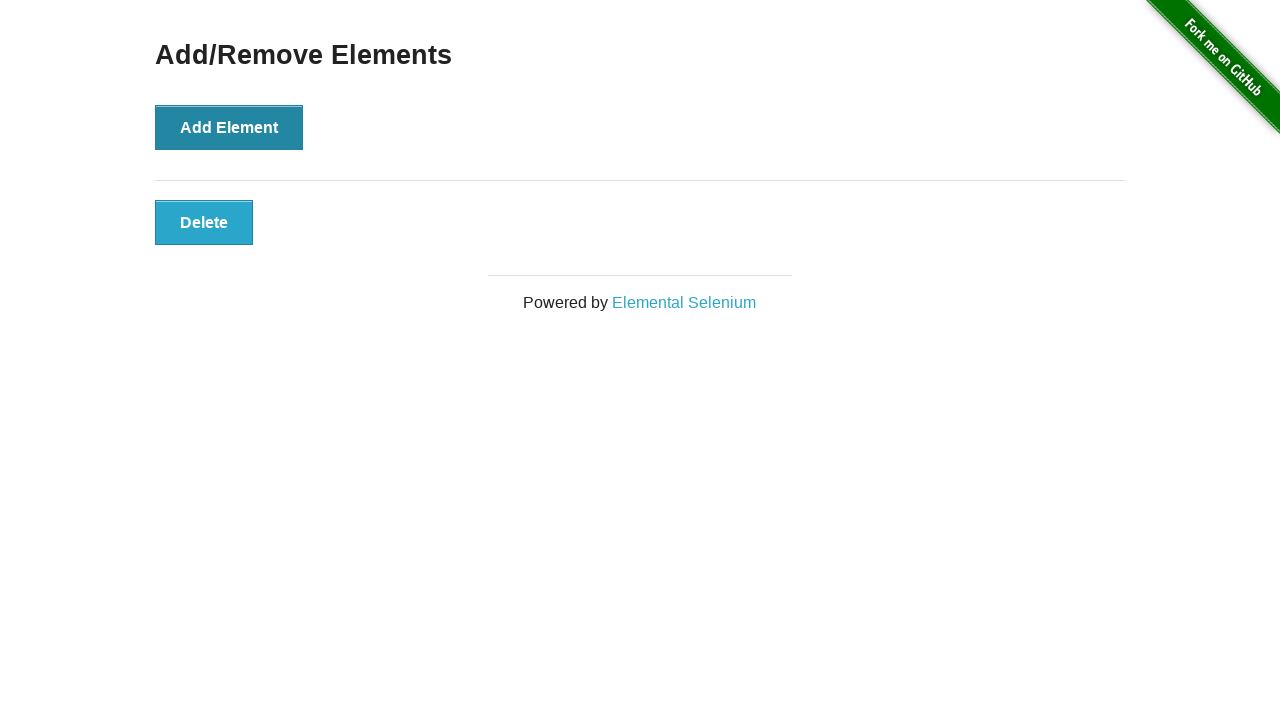

Verified that Delete button is visible
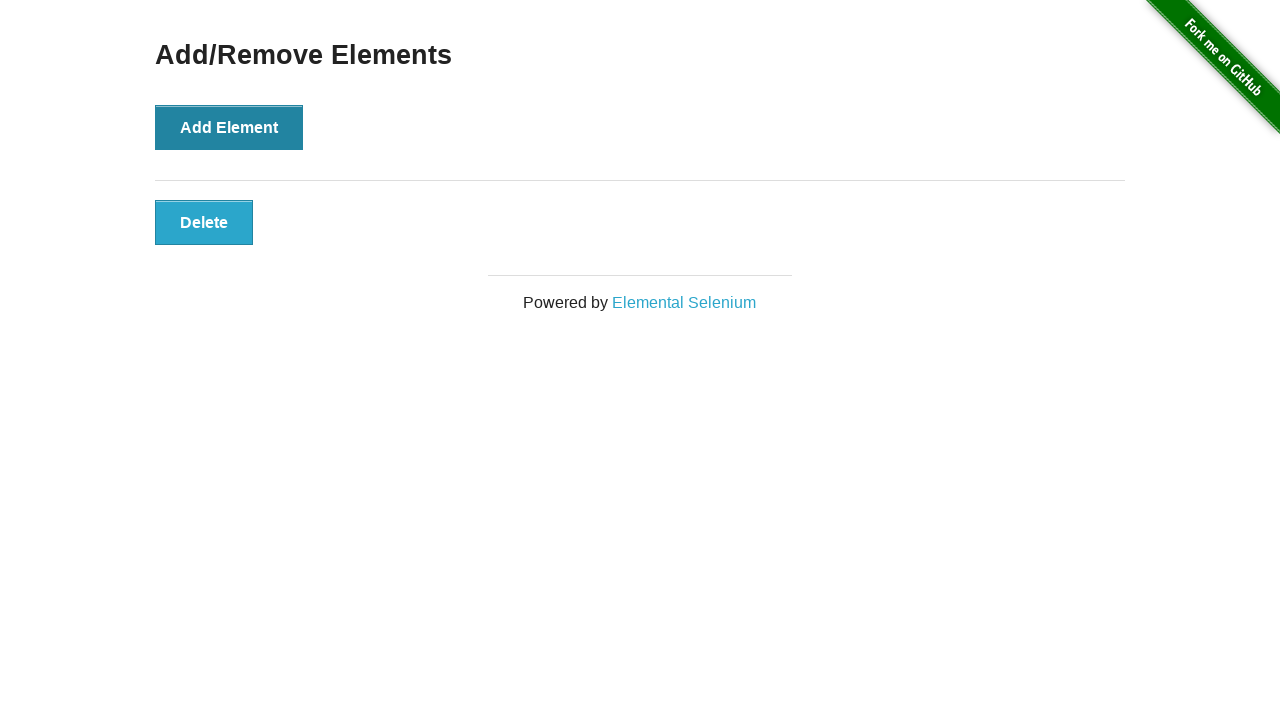

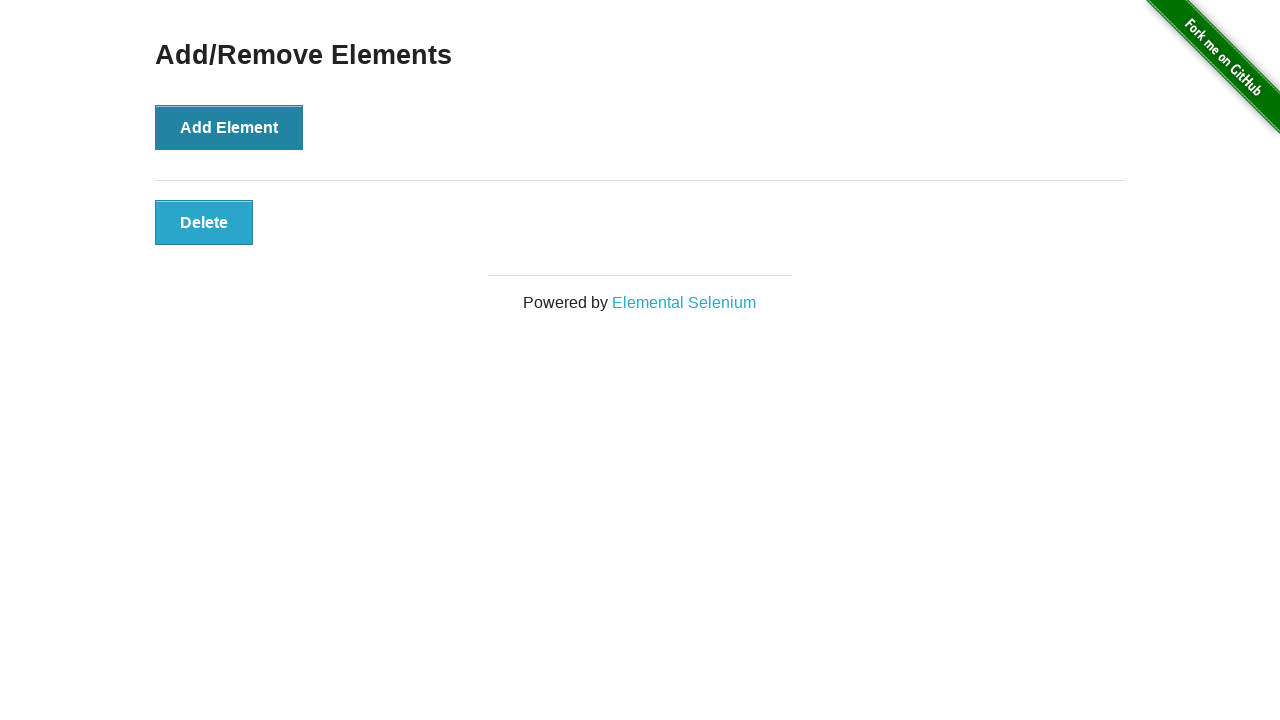